Tests drag and drop functionality by dragging element 'box A' onto 'box B'

Starting URL: https://crossbrowsertesting.github.io/drag-and-drop

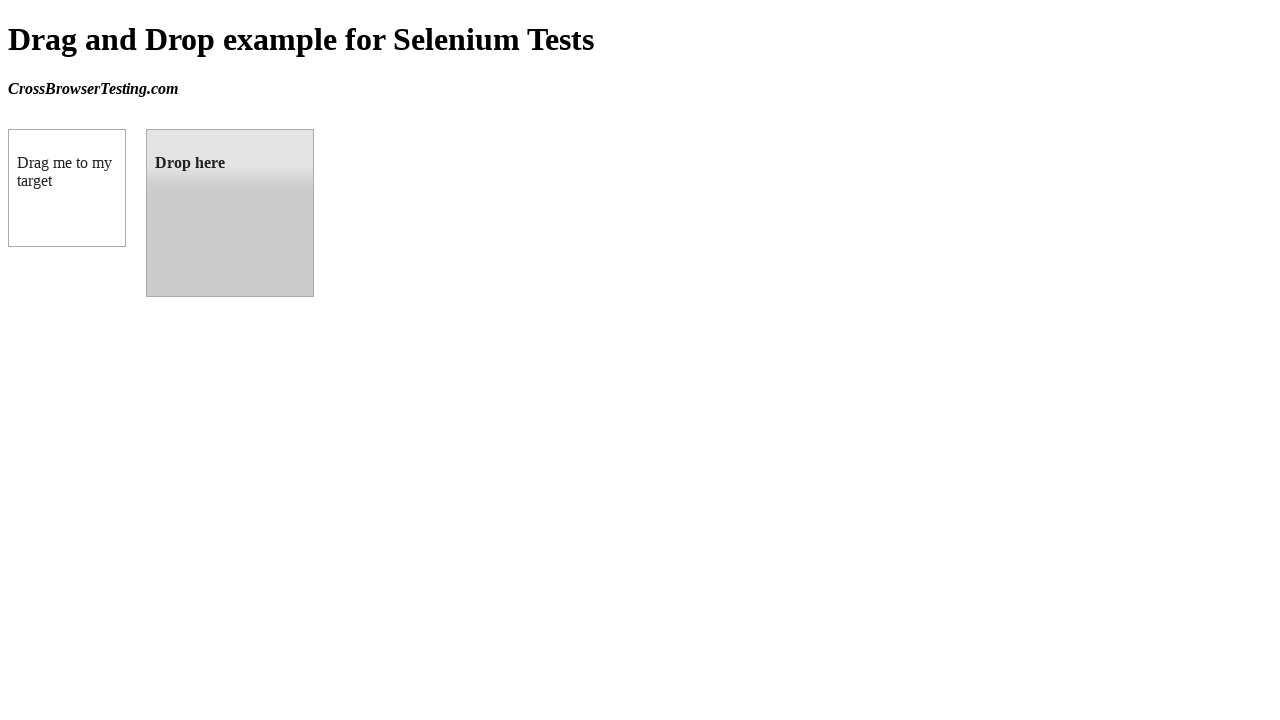

Navigated to drag and drop test page
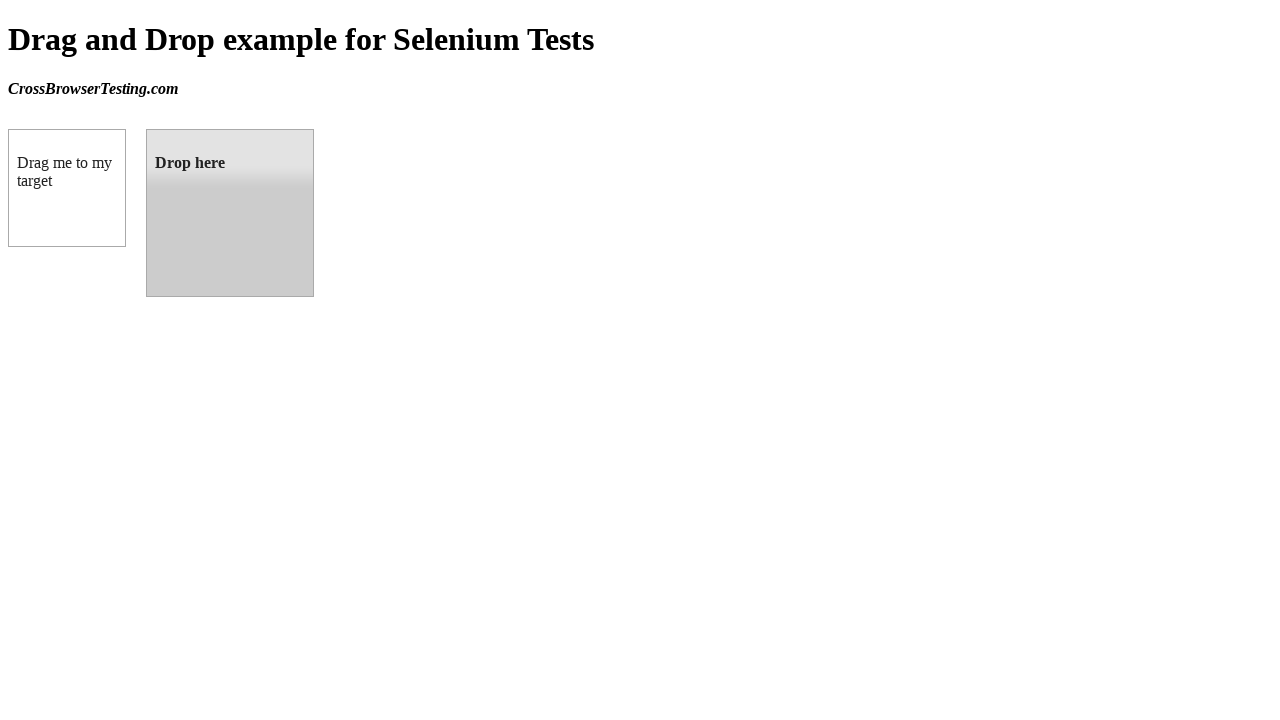

Located 'box A' element
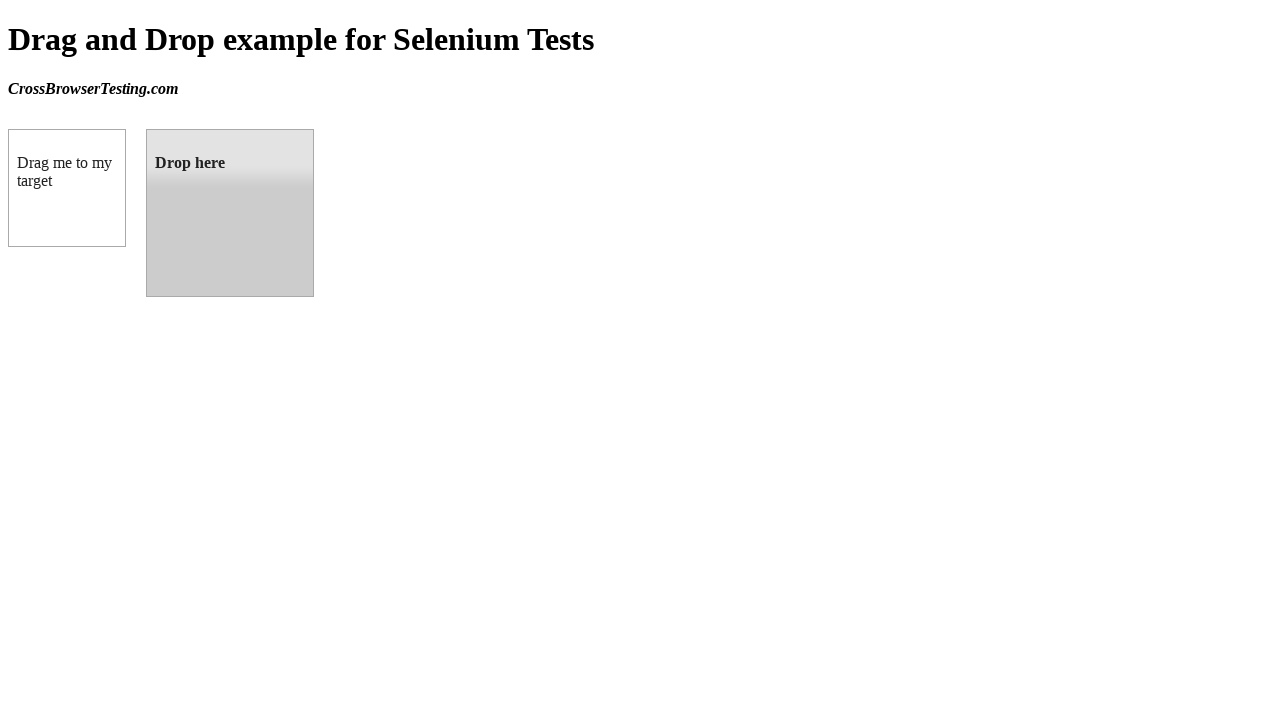

Located 'box B' element
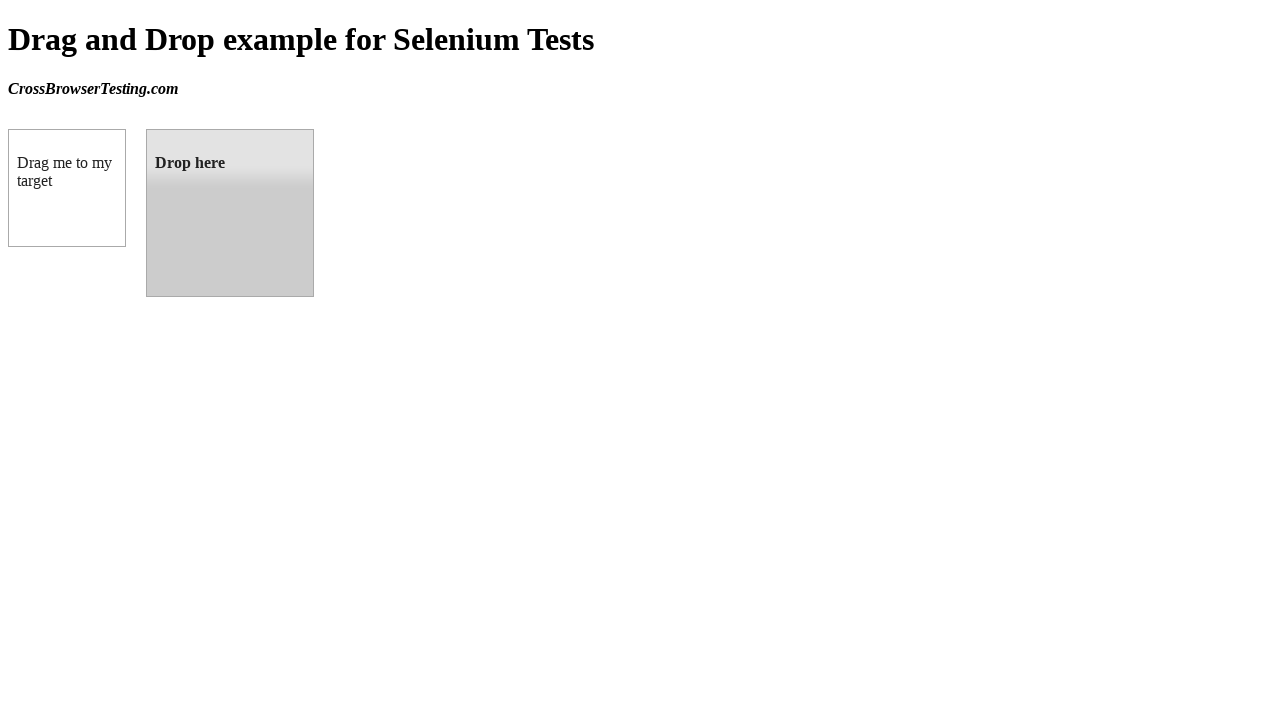

Dragged 'box A' onto 'box B' at (230, 213)
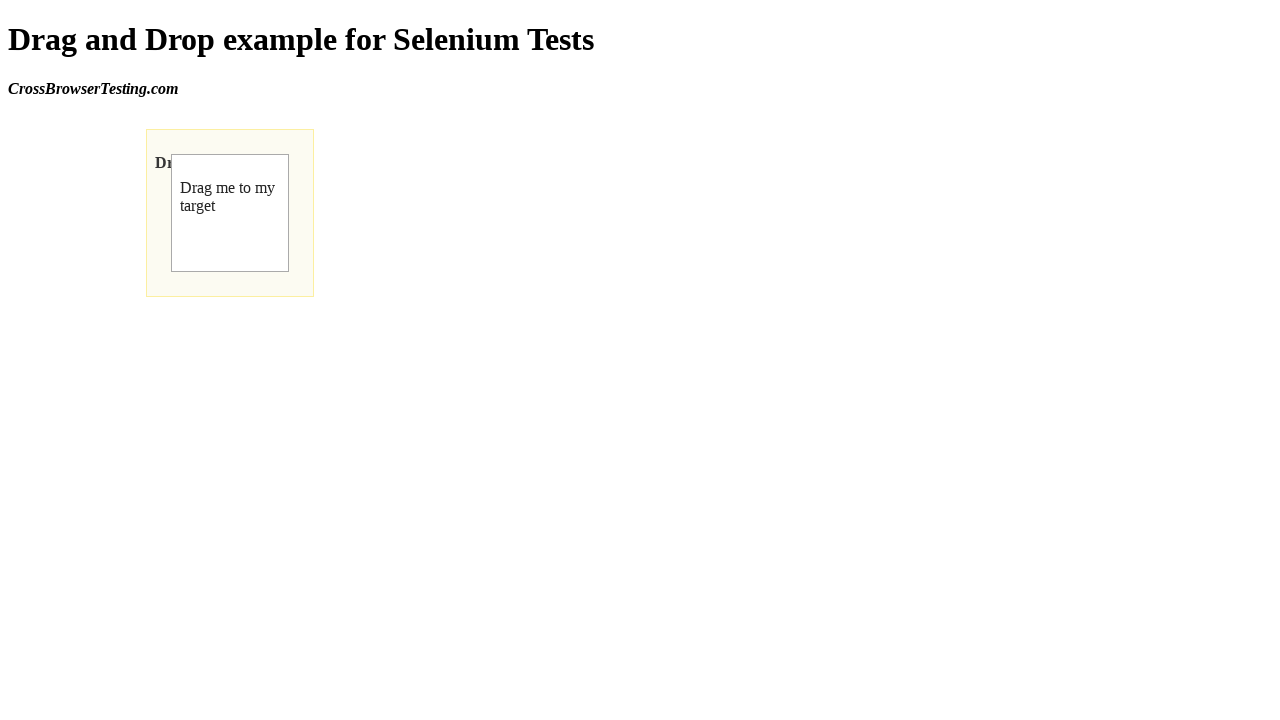

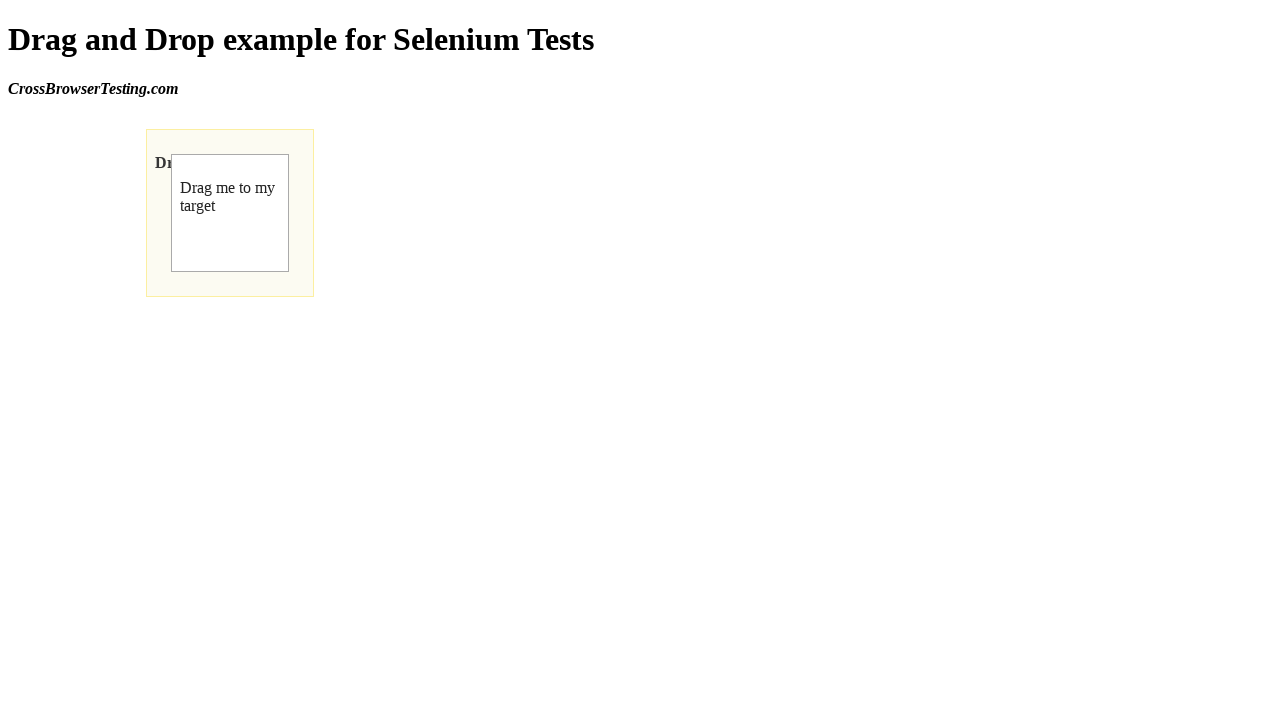